Tests the datepicker functionality by entering a date value into the date field and pressing Enter to confirm the selection

Starting URL: https://formy-project.herokuapp.com/datepicker

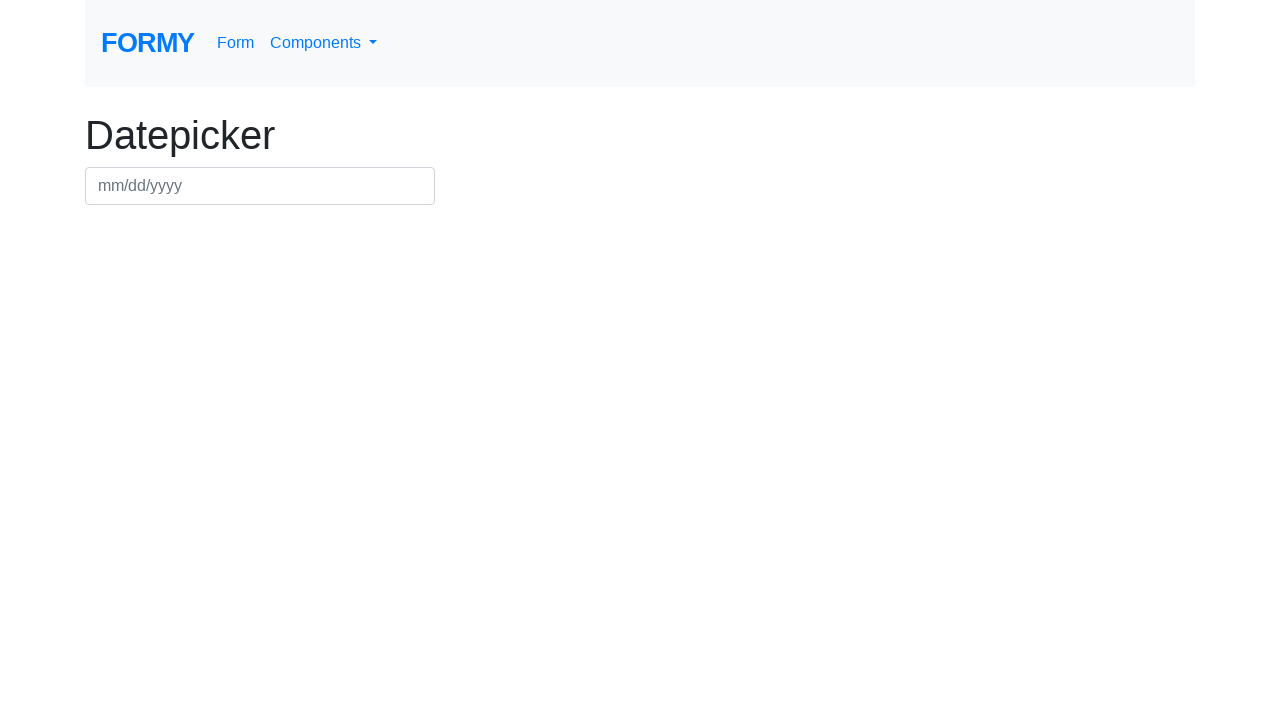

Filled datepicker field with date 08/15/2024 on #datepicker
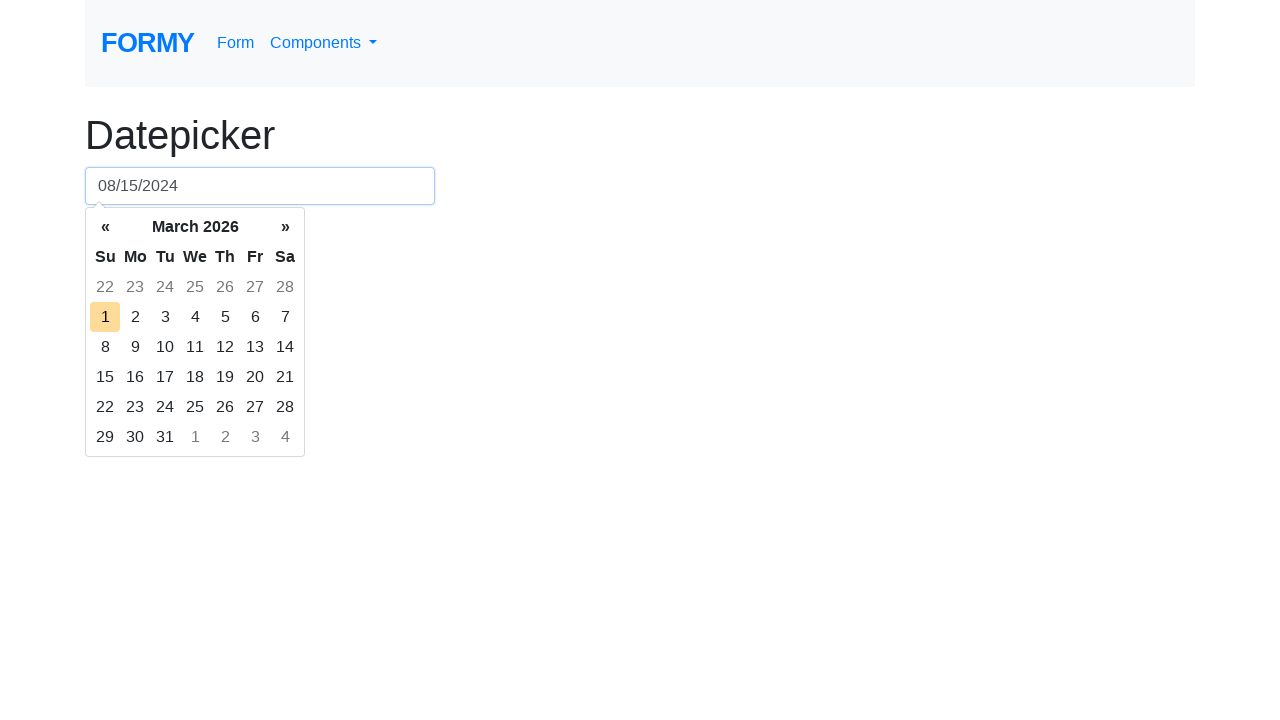

Pressed Enter to confirm date selection on #datepicker
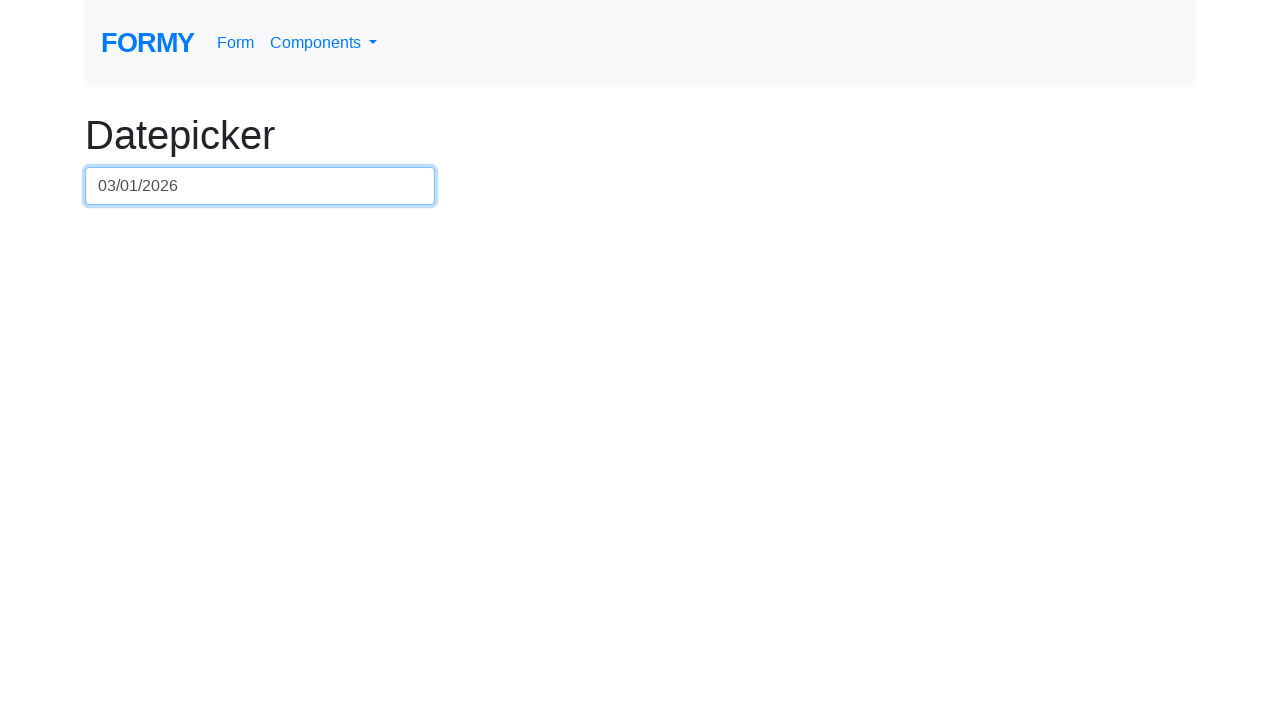

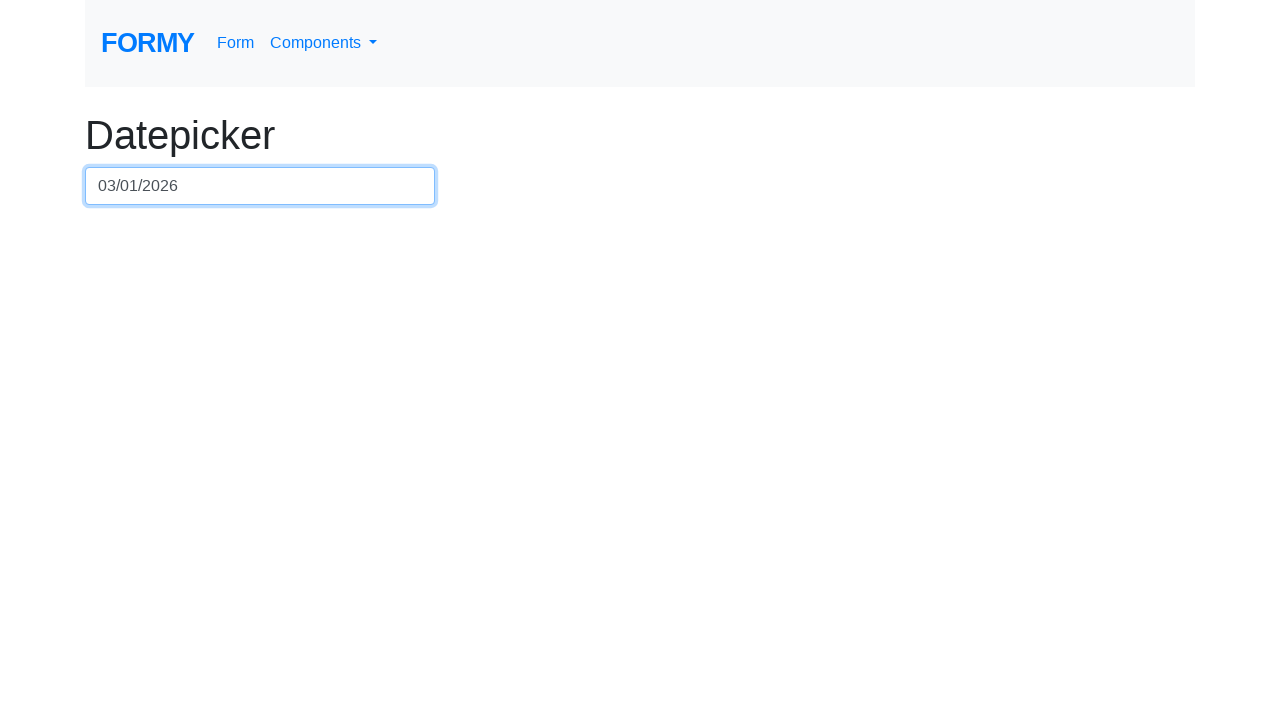